Tests radio button selection by clicking through three radio buttons and verifying each is selected

Starting URL: https://rahulshettyacademy.com/AutomationPractice/

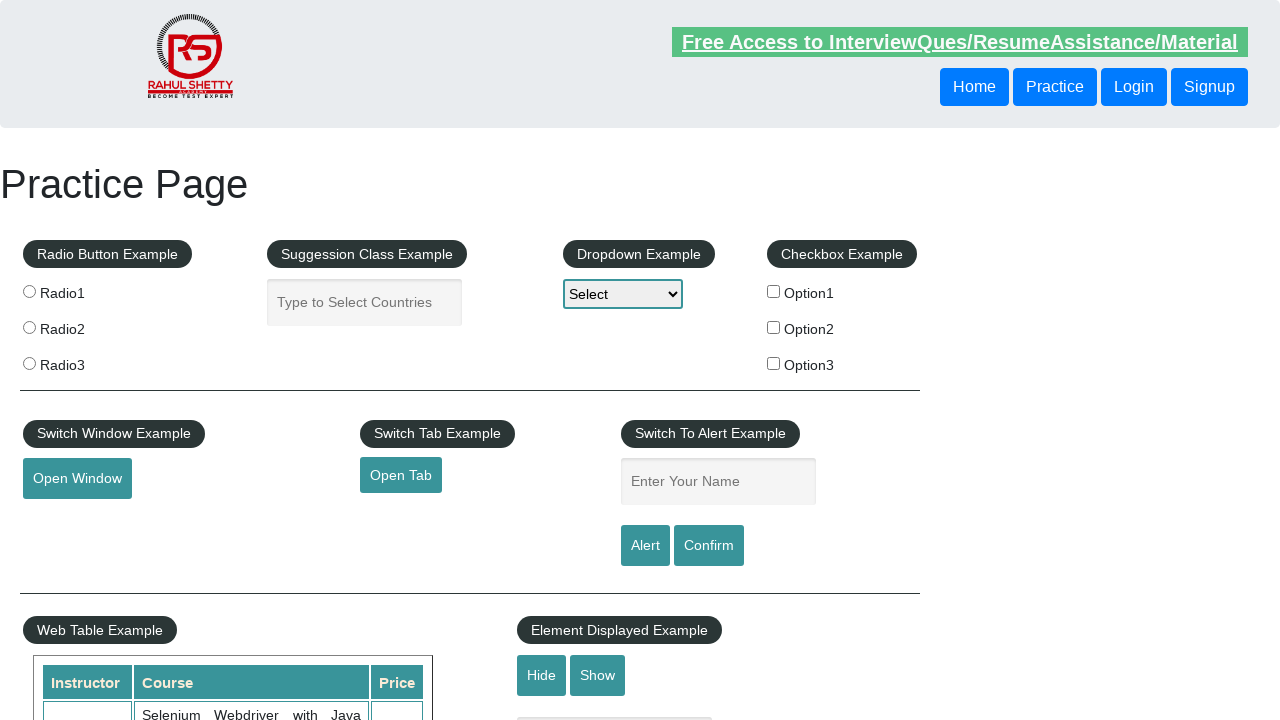

Clicked first radio button at (29, 291) on xpath=//div[@id='radio-btn-example']/fieldset/label[1]/input
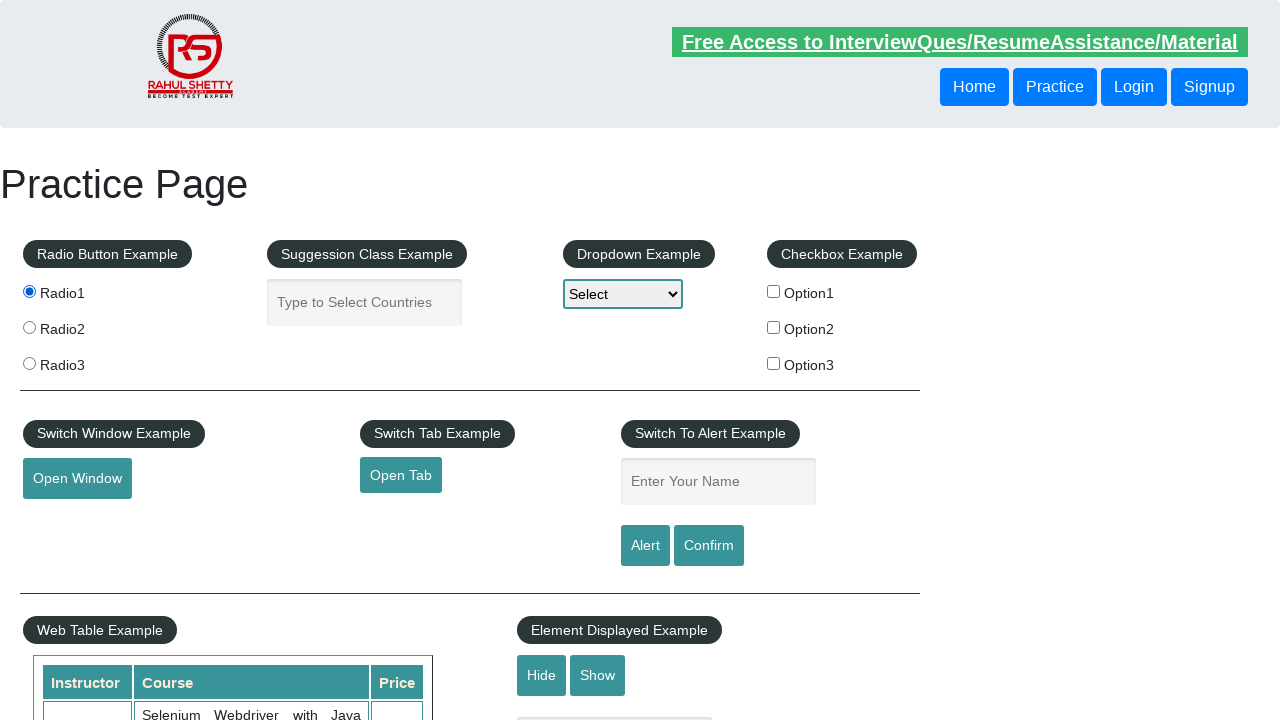

Verified first radio button is selected
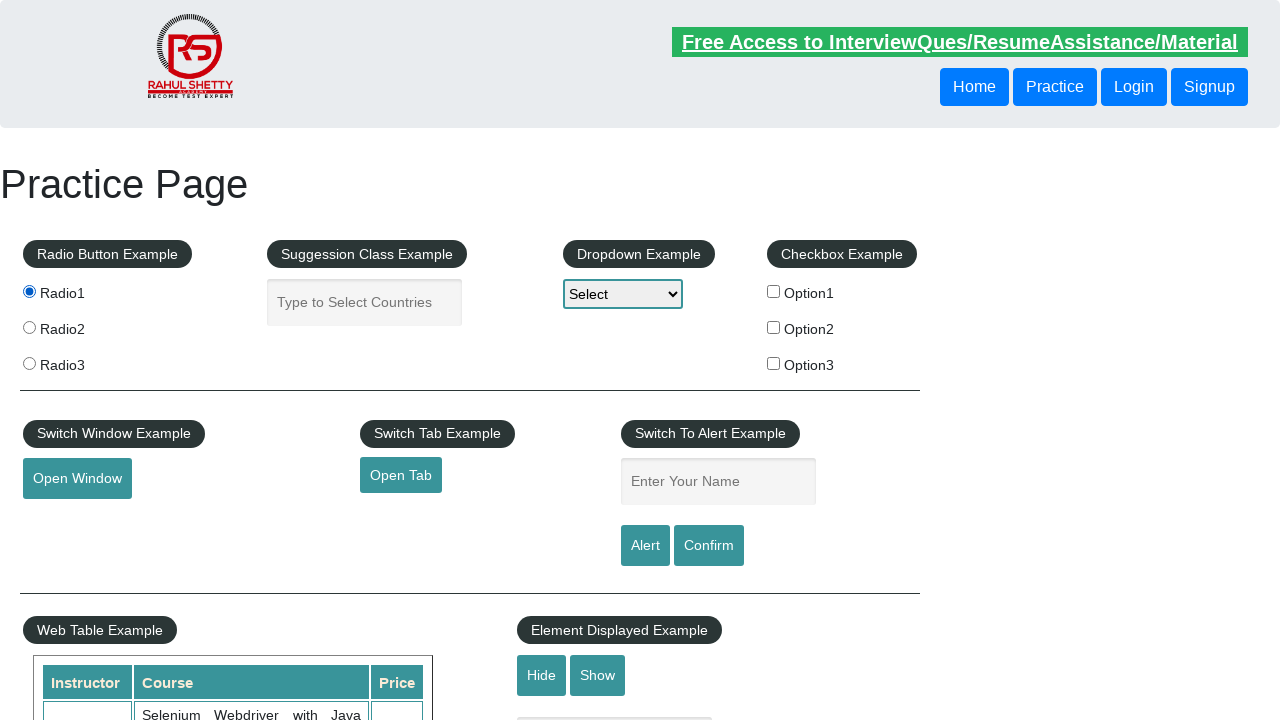

Clicked second radio button at (29, 327) on xpath=//div[@id='radio-btn-example']/fieldset/label[2]/input
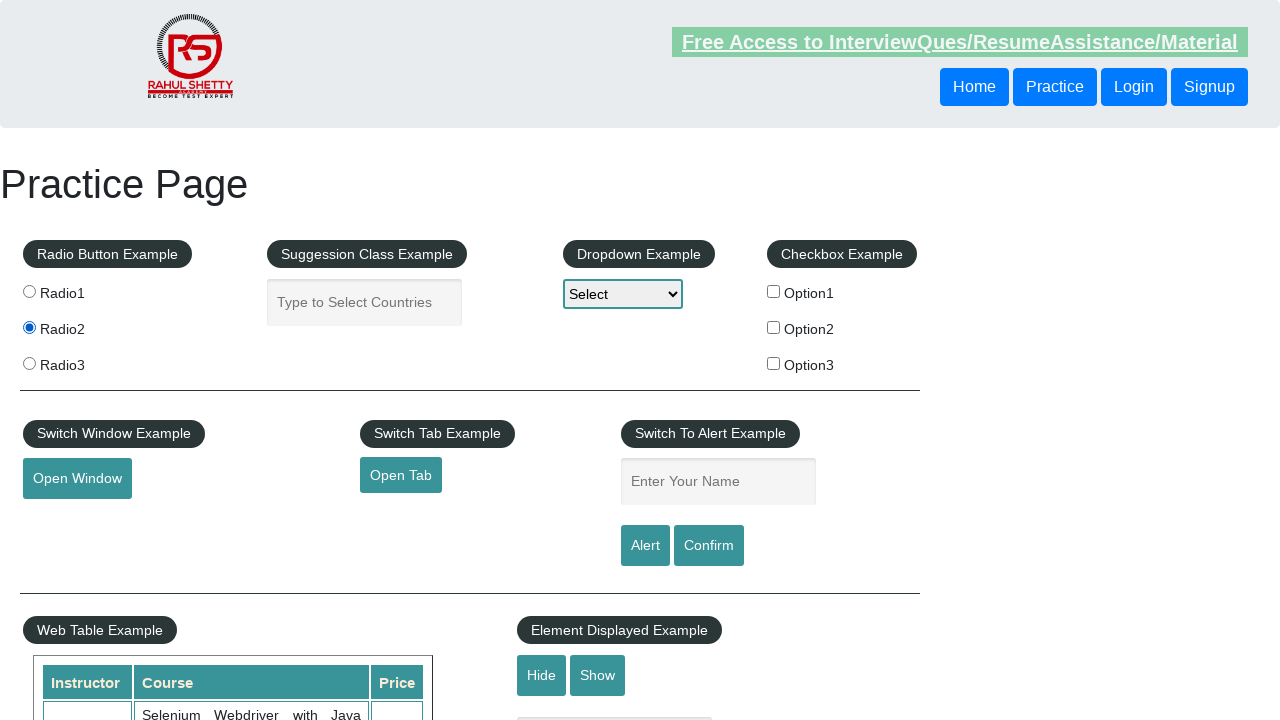

Verified second radio button is selected
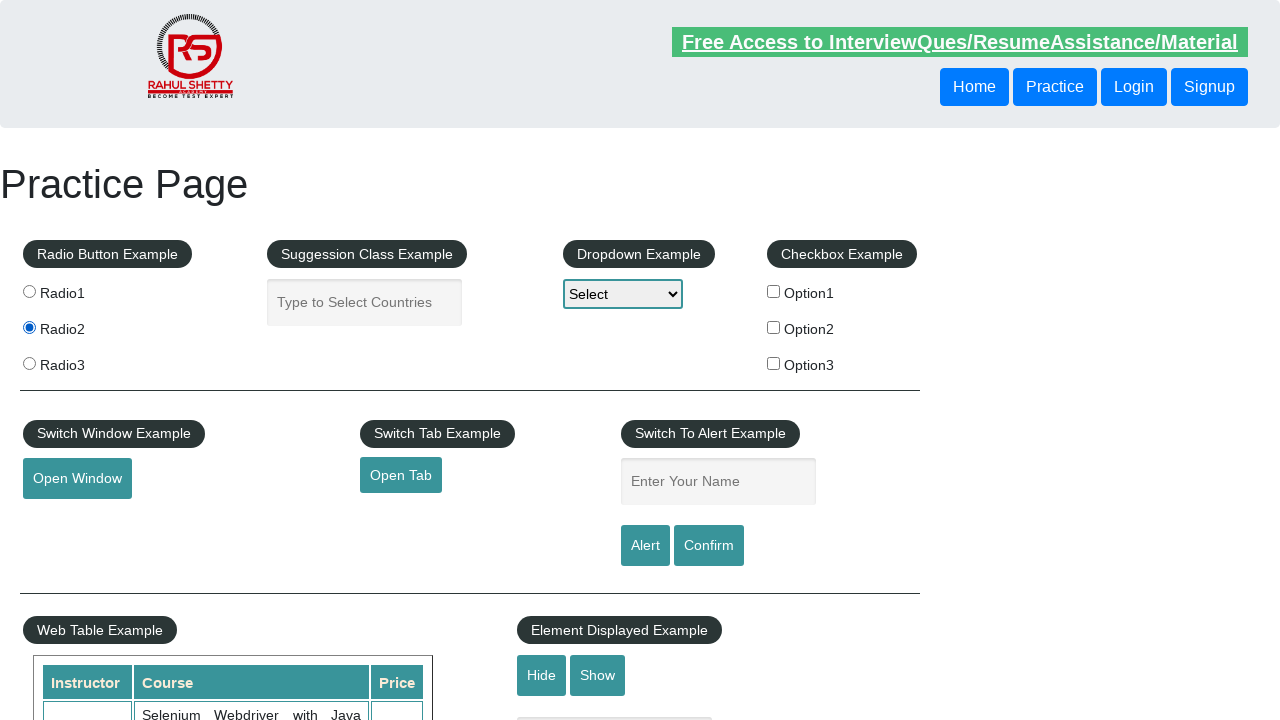

Clicked third radio button at (29, 363) on xpath=//div[@id='radio-btn-example']/fieldset/label[3]/input
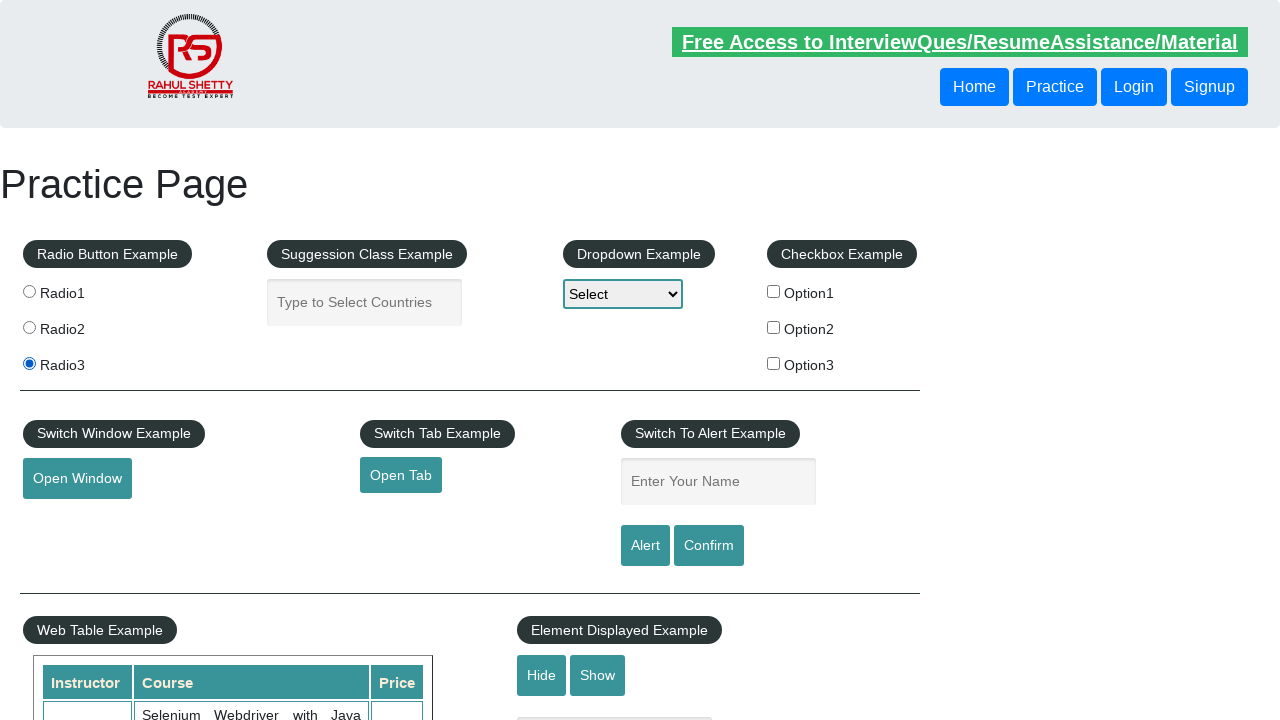

Verified third radio button is selected
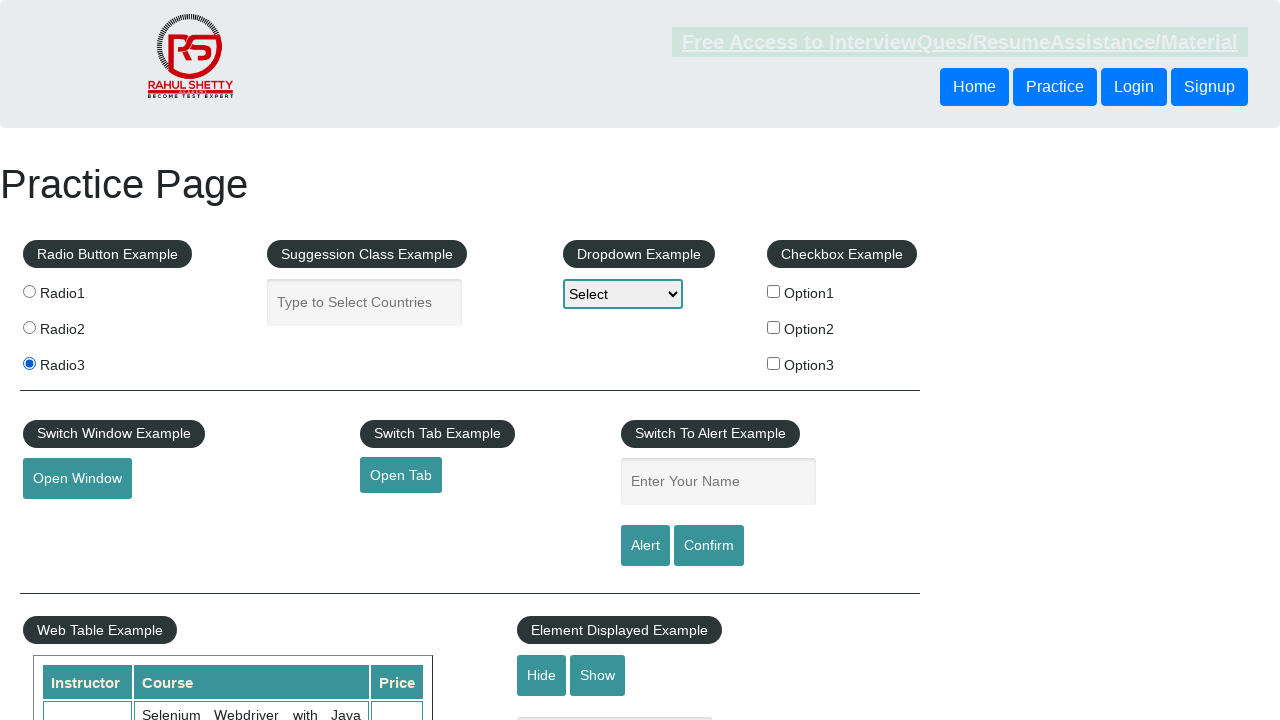

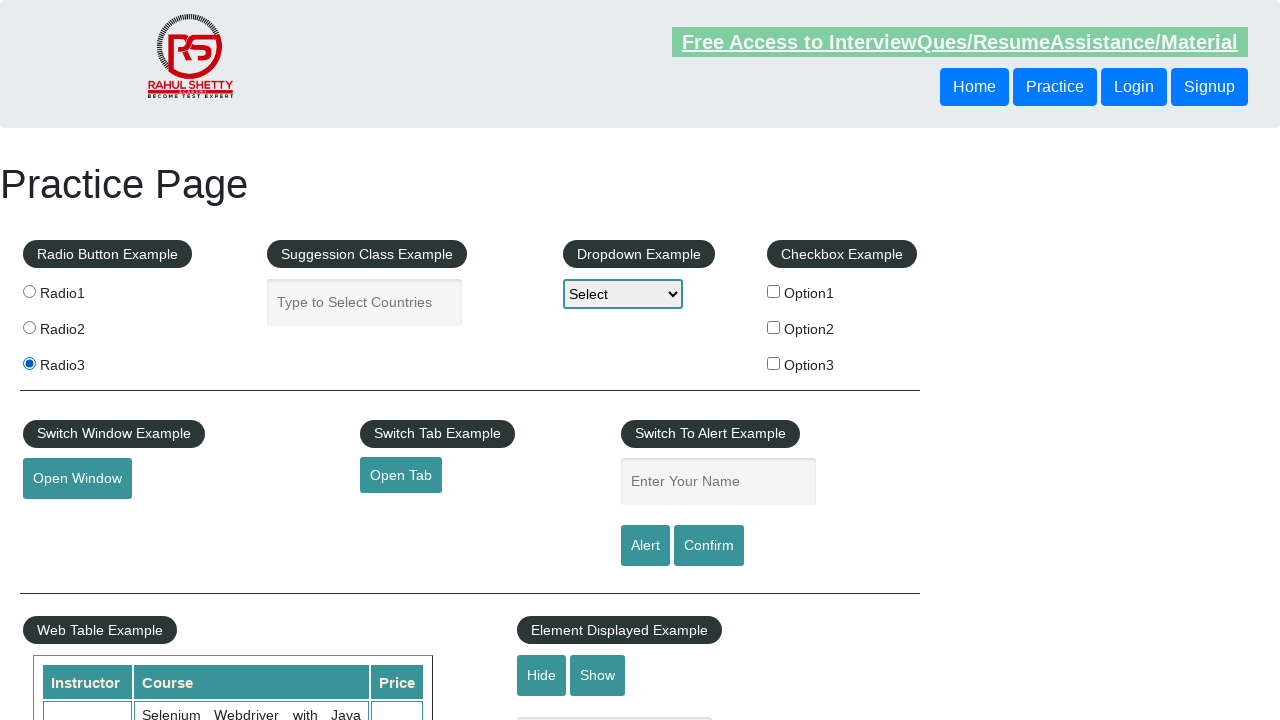